Tests the Add Transaction button functionality by clicking it on the SpendWise expense tracker

Starting URL: https://spendwise-vue-expense.vercel.app/

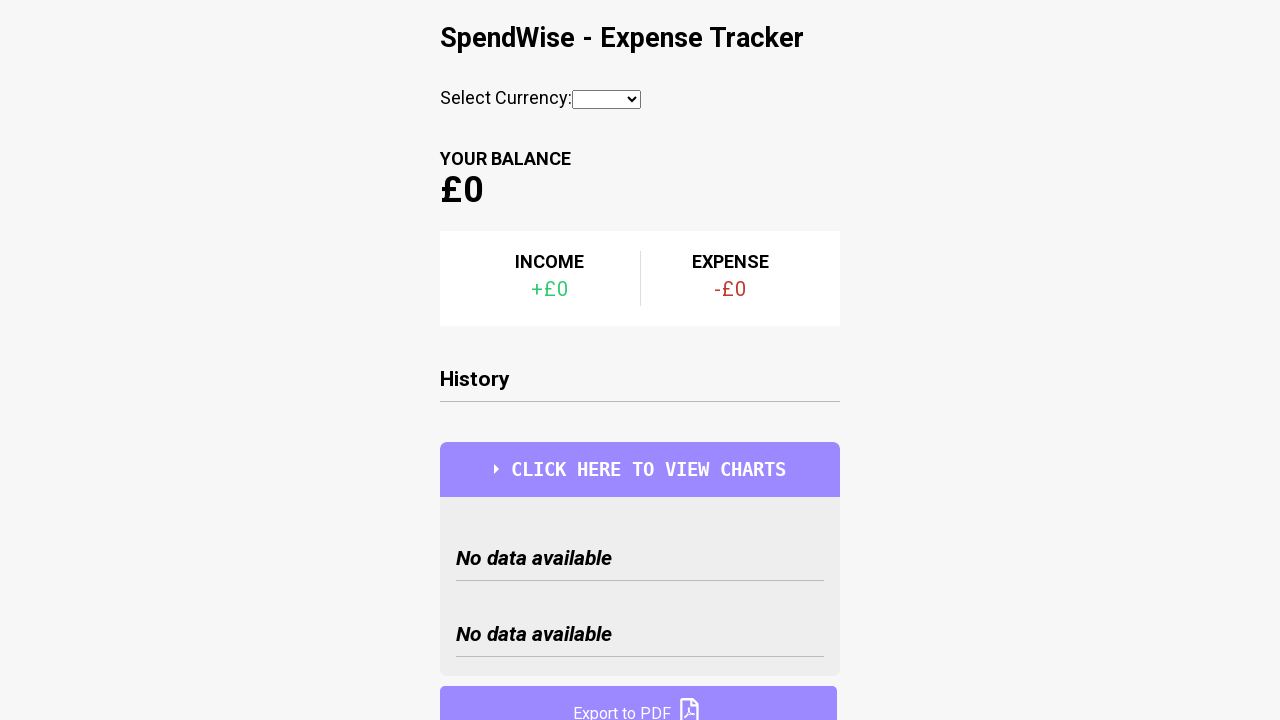

Clicked the Add Transaction button at (640, 671) on internal:role=button[name="Add Transaction?"i]
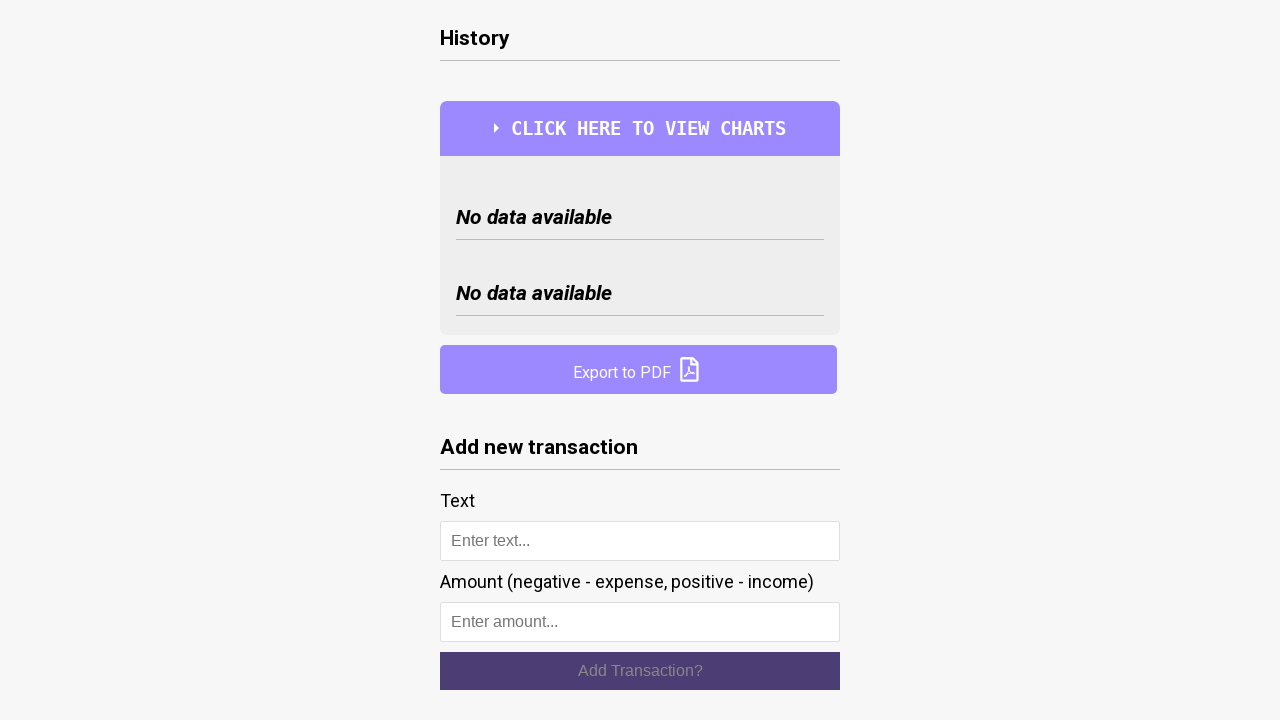

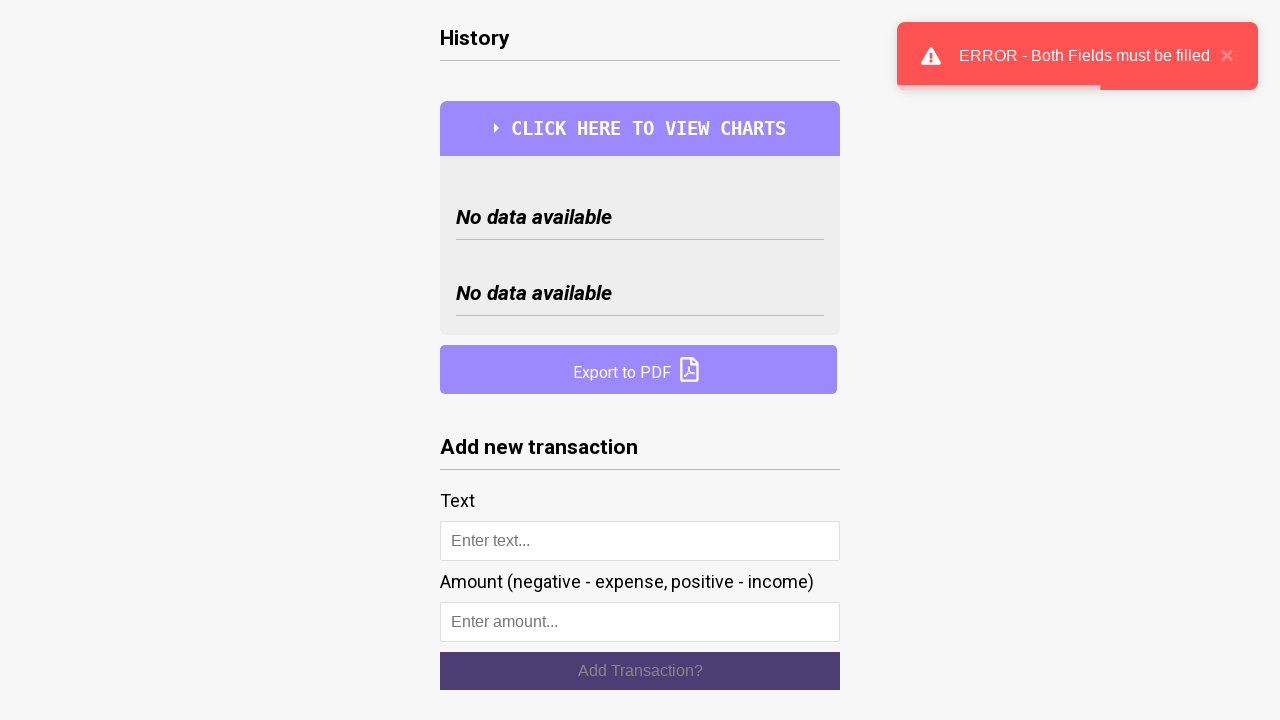